Tests text box input fields by filling in name, email, current address, and permanent address, then verifying the submitted data appears correctly

Starting URL: https://demoqa.com/

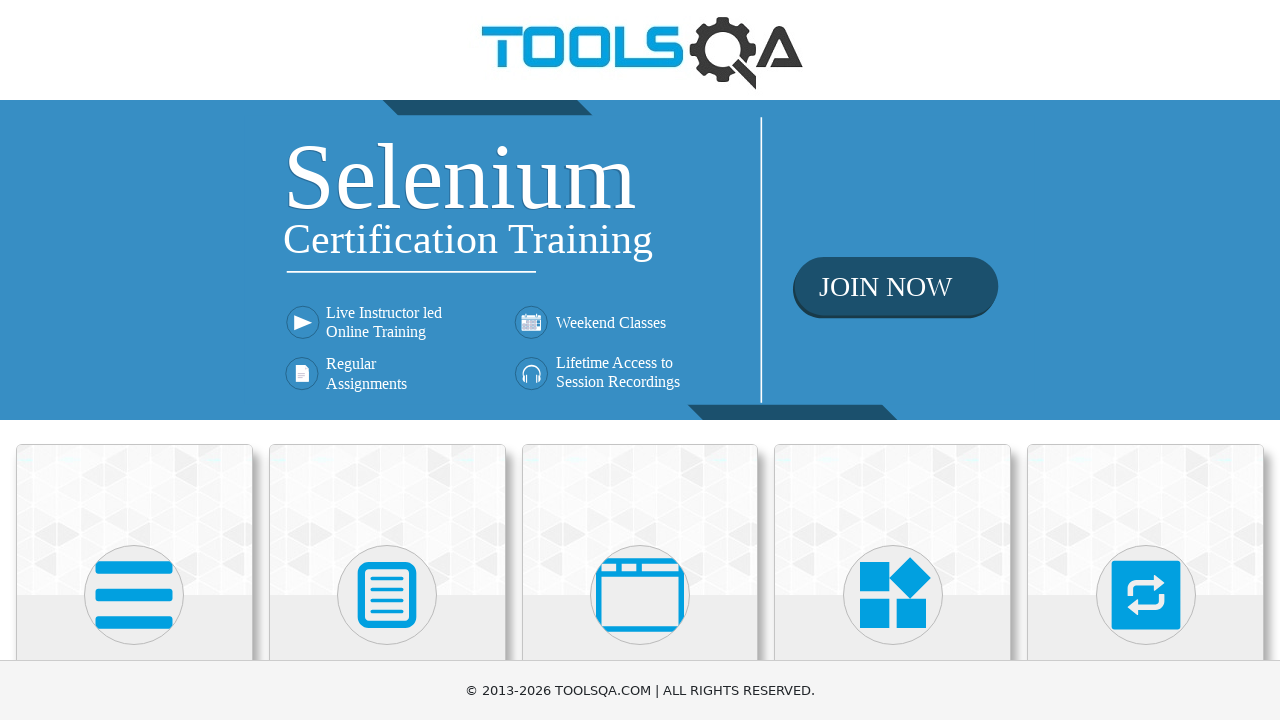

Clicked on Elements card at (134, 360) on xpath=//div[@class='card-body']/h5[text()='Elements']
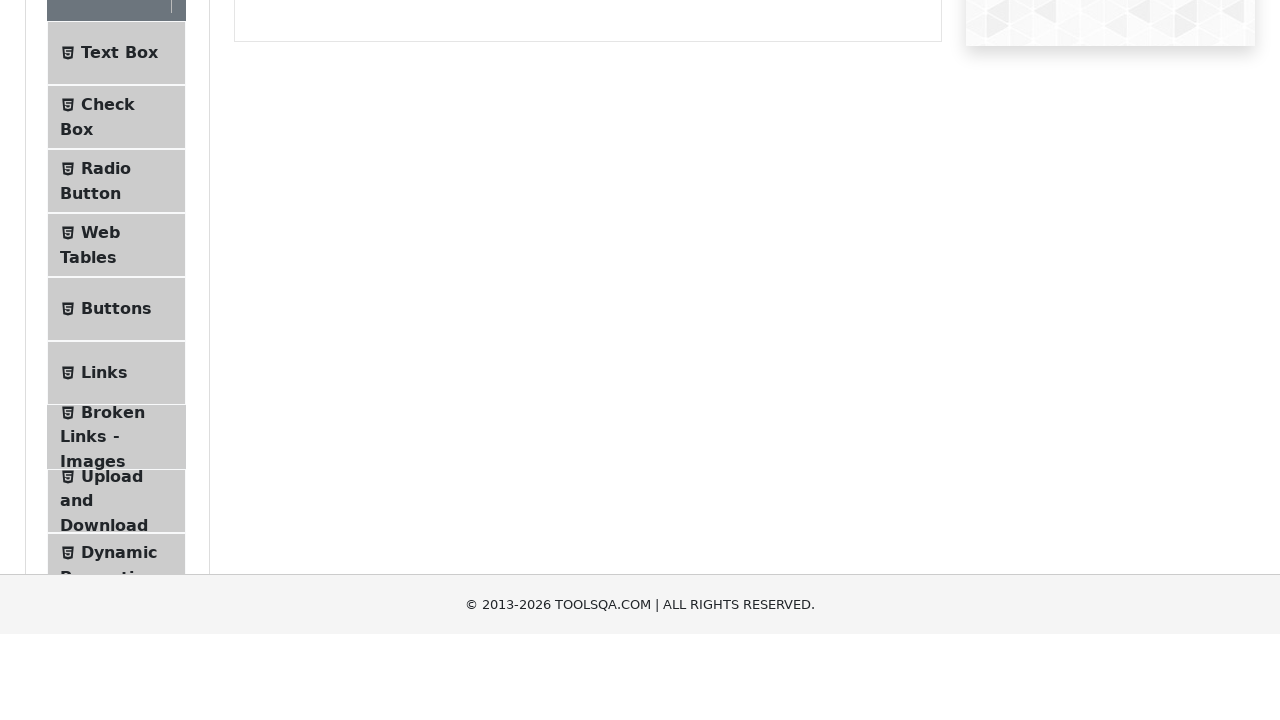

Clicked on Text Box menu item at (119, 261) on xpath=//span[text()='Text Box']
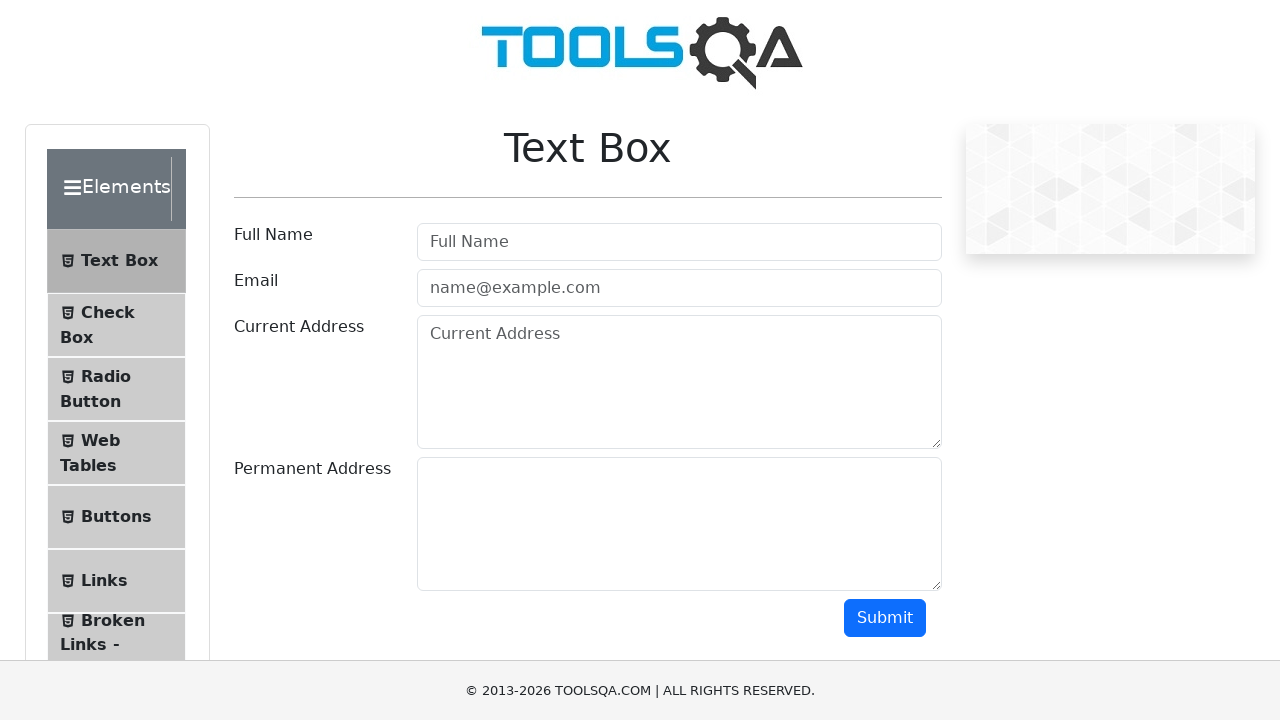

Filled in name field with 'Ievgenii' on #userName
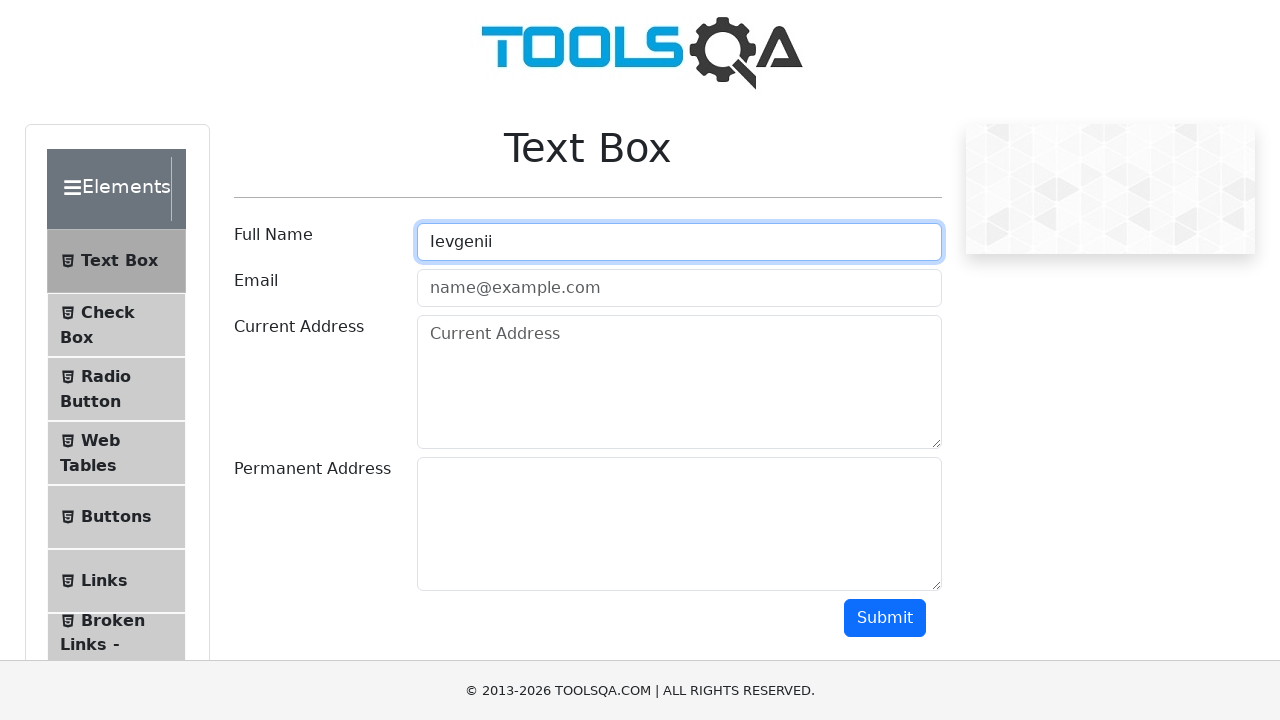

Filled in email field with 'Gordiienko@dot.com' on #userEmail
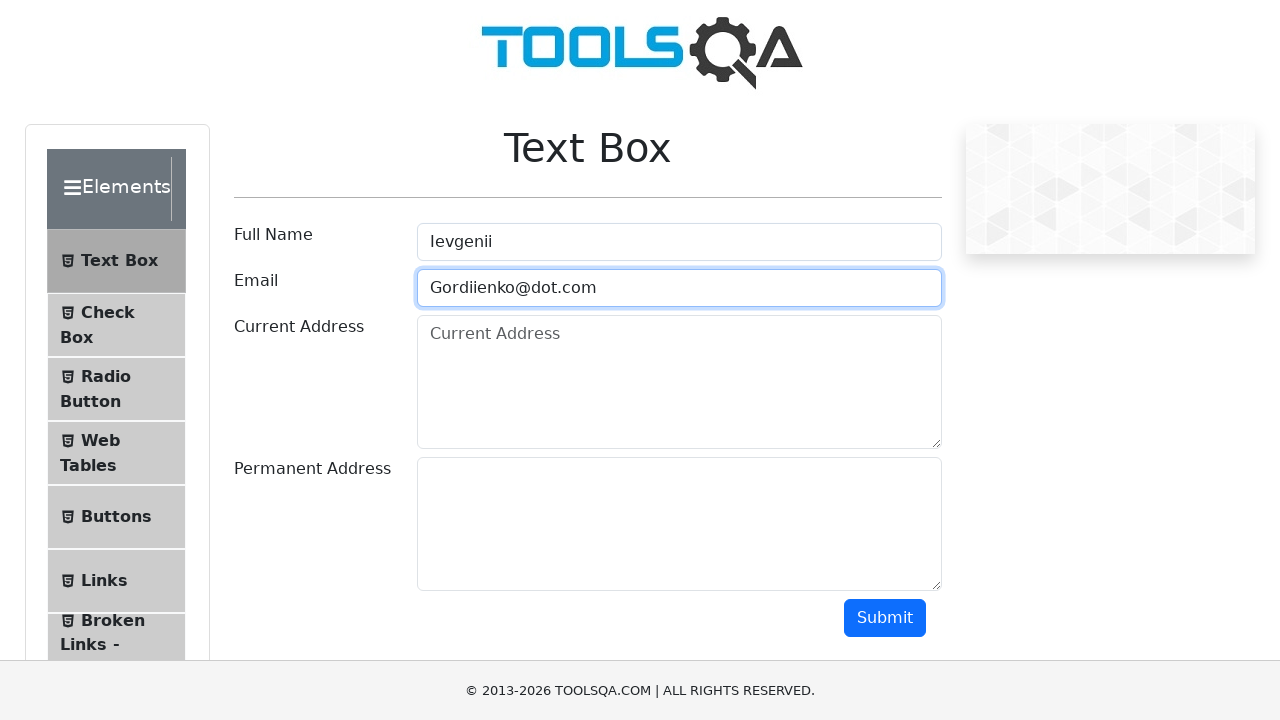

Filled in current address field with 'Vinnitsa' on #currentAddress
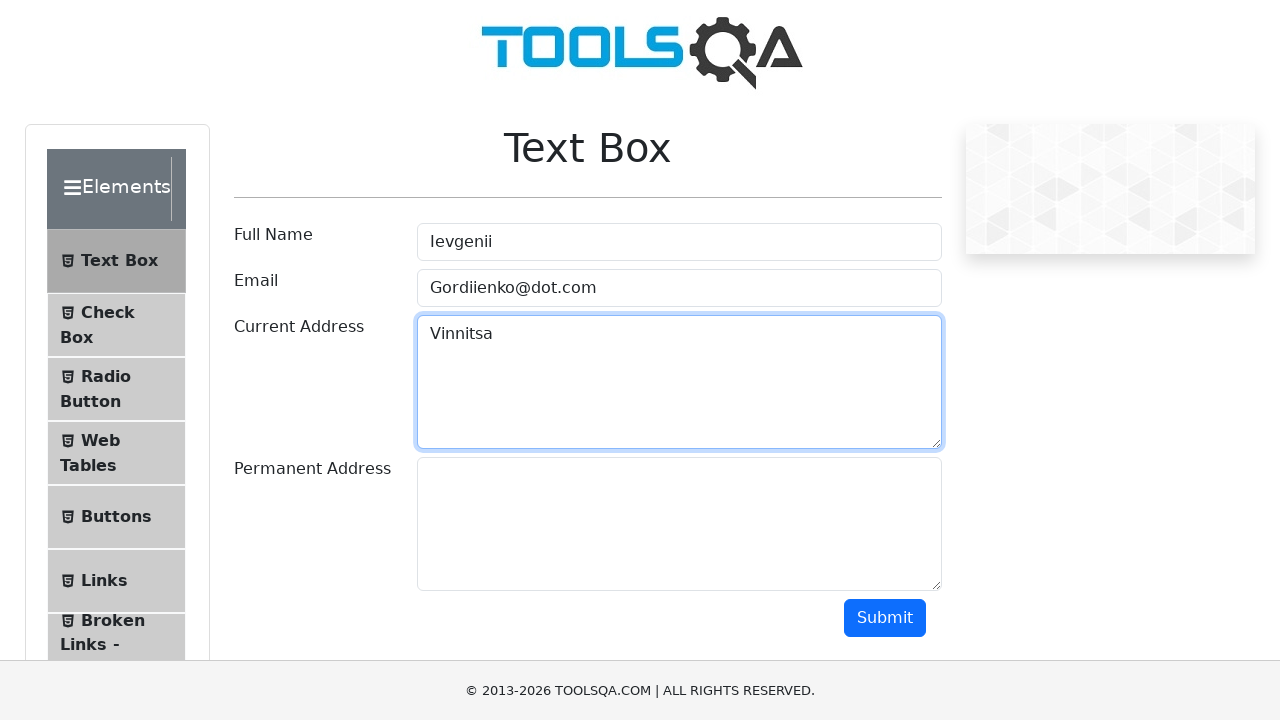

Filled in permanent address field with 'Ukraine' on #permanentAddress
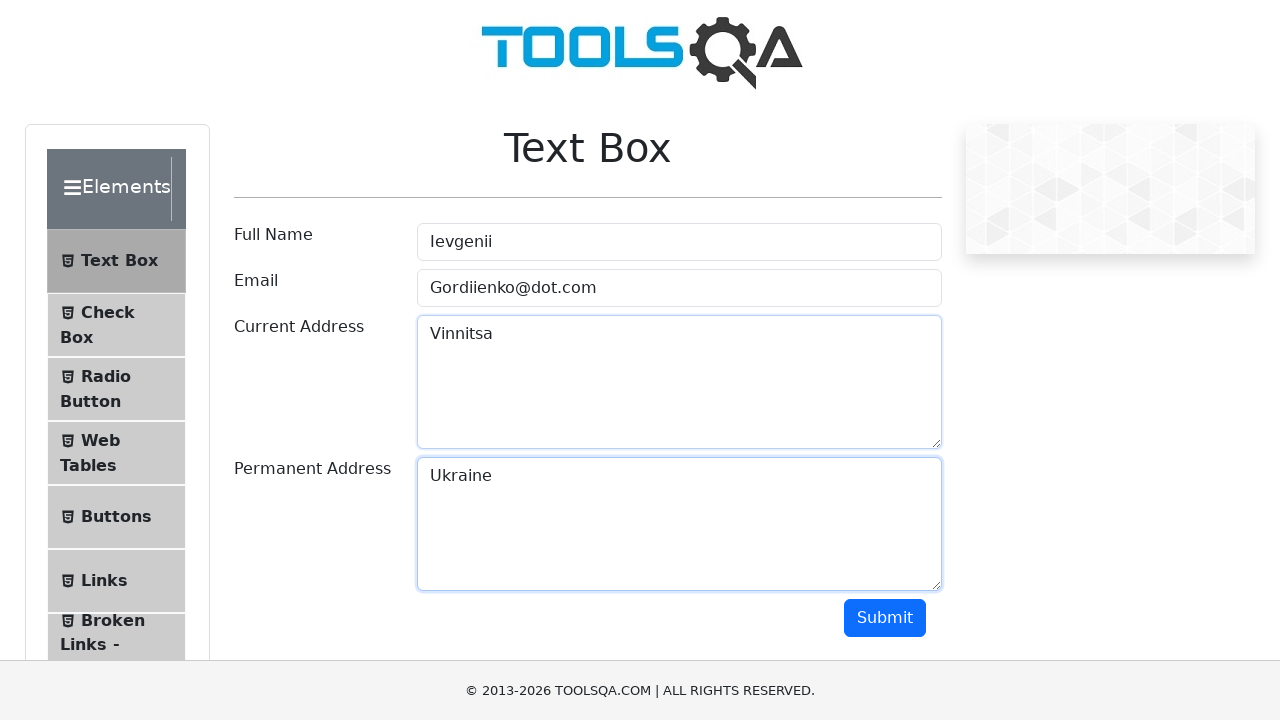

Clicked submit button to submit the form at (885, 618) on #submit
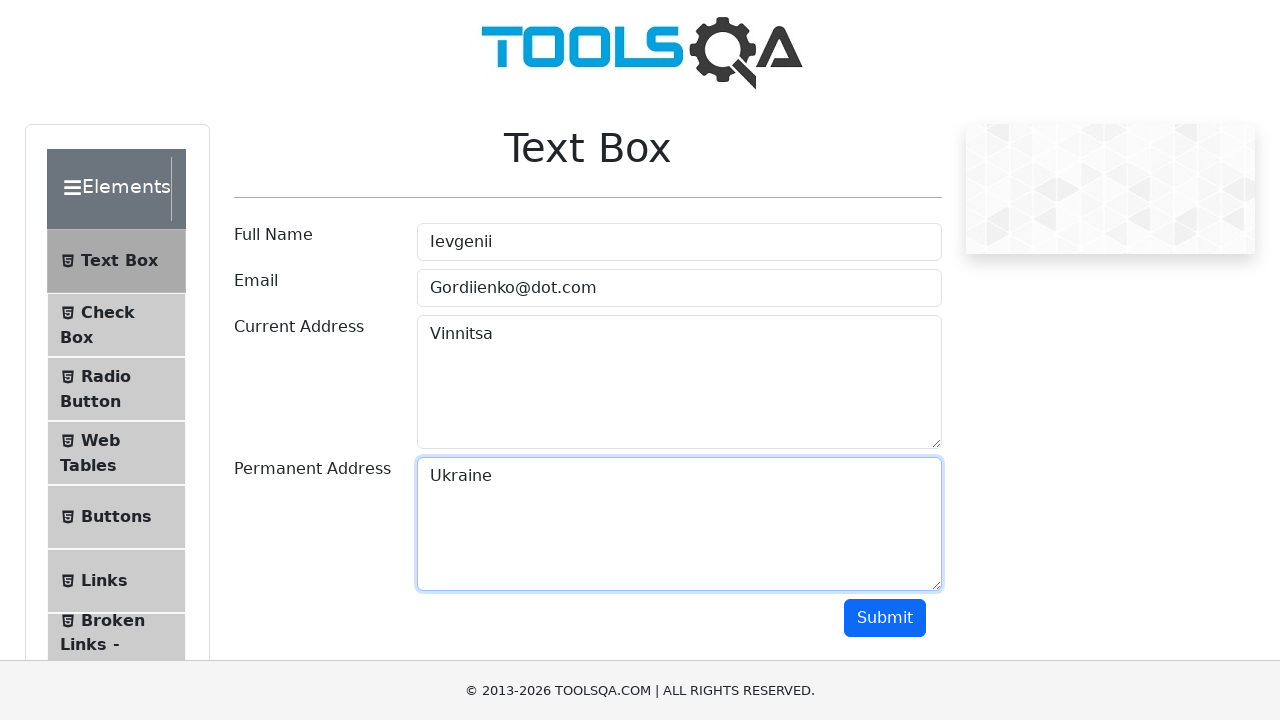

Waited for submitted data output to appear
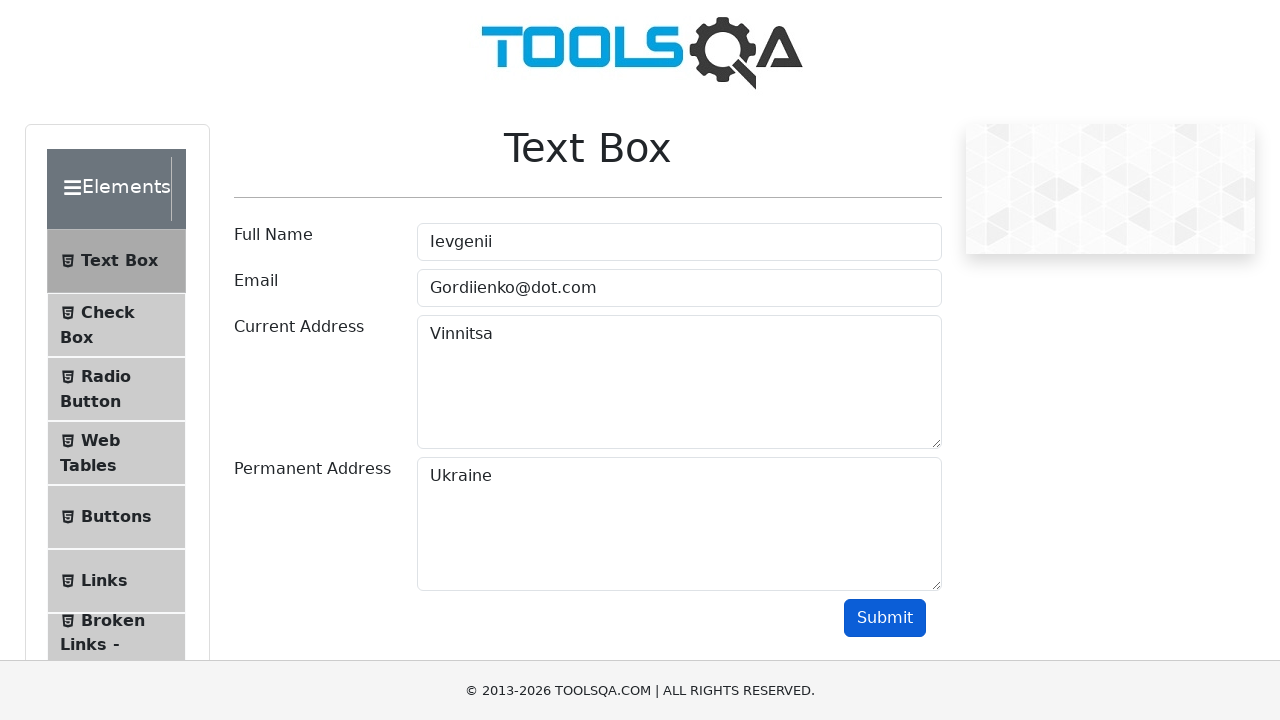

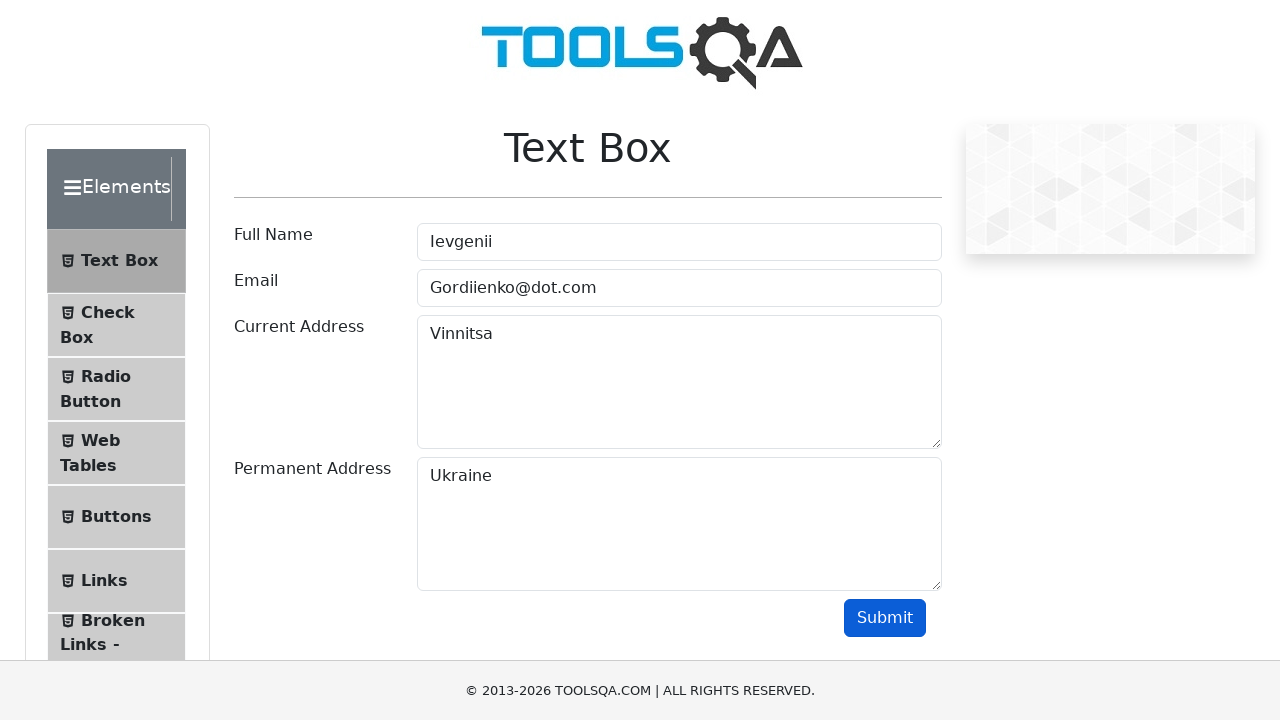